Tests a registration form by filling in first name, last name, and email fields, then submitting and verifying the success message

Starting URL: http://suninjuly.github.io/registration1.html

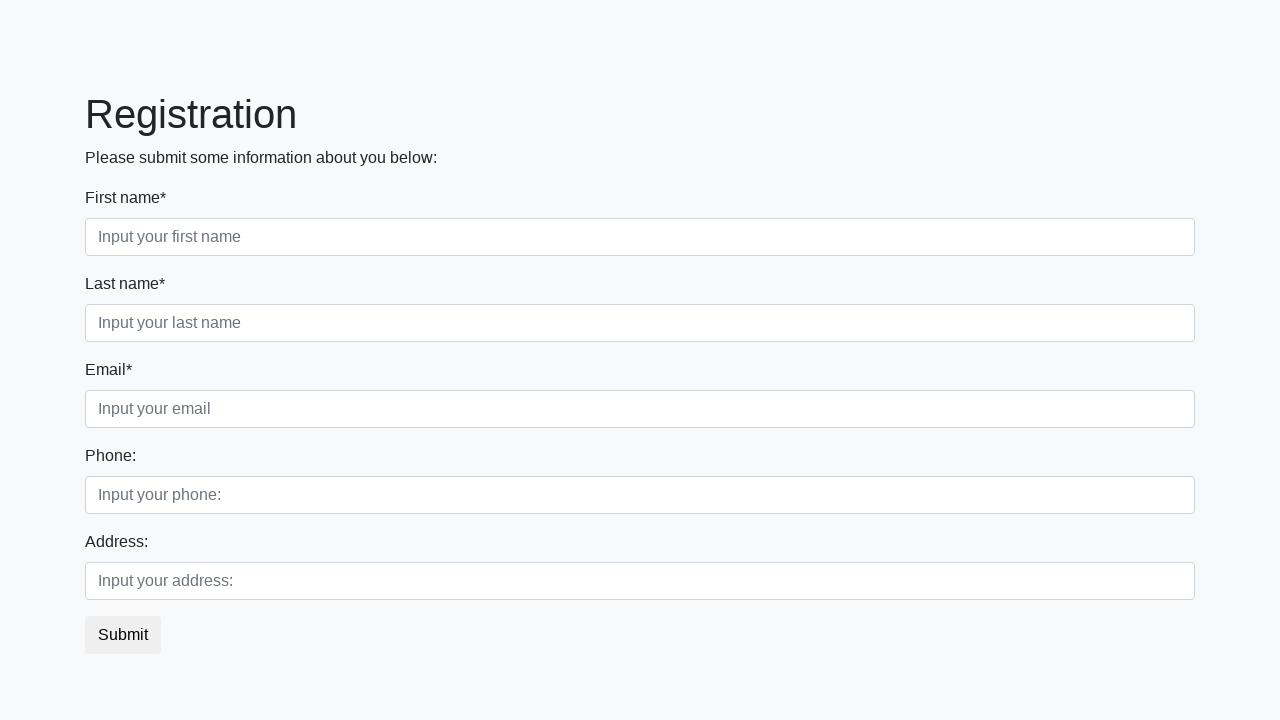

Filled first name field with 'Шингыз' on .first_block > .first_class > .first
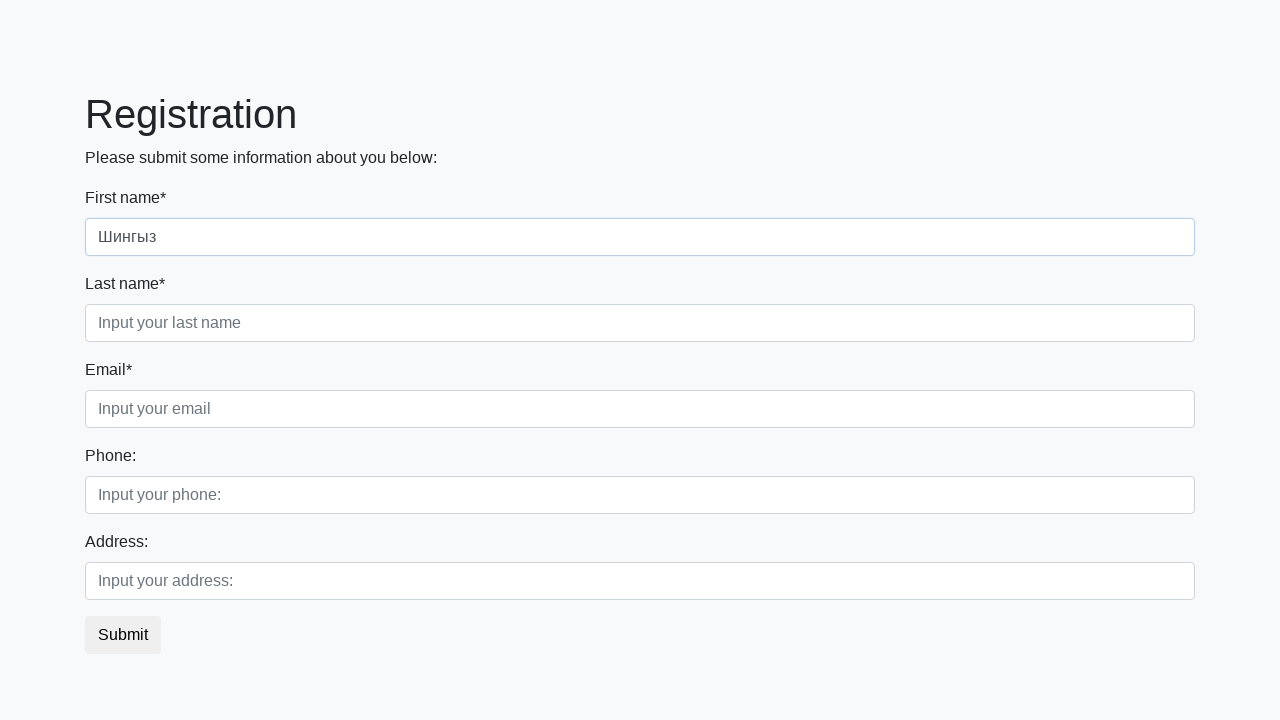

Filled last name field with 'Возбухамедов' on .first_block > .second_class > .second
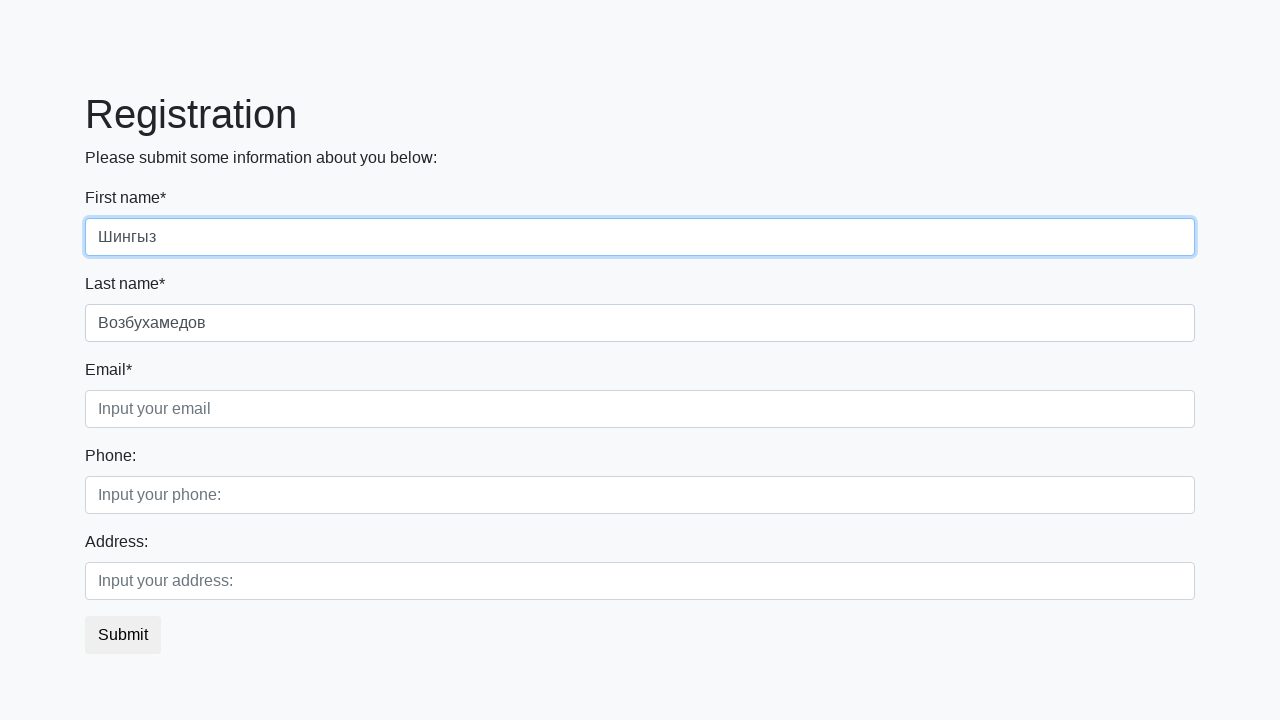

Filled email field with 'itisokto@begay.too' on .first_block > .third_class > .third
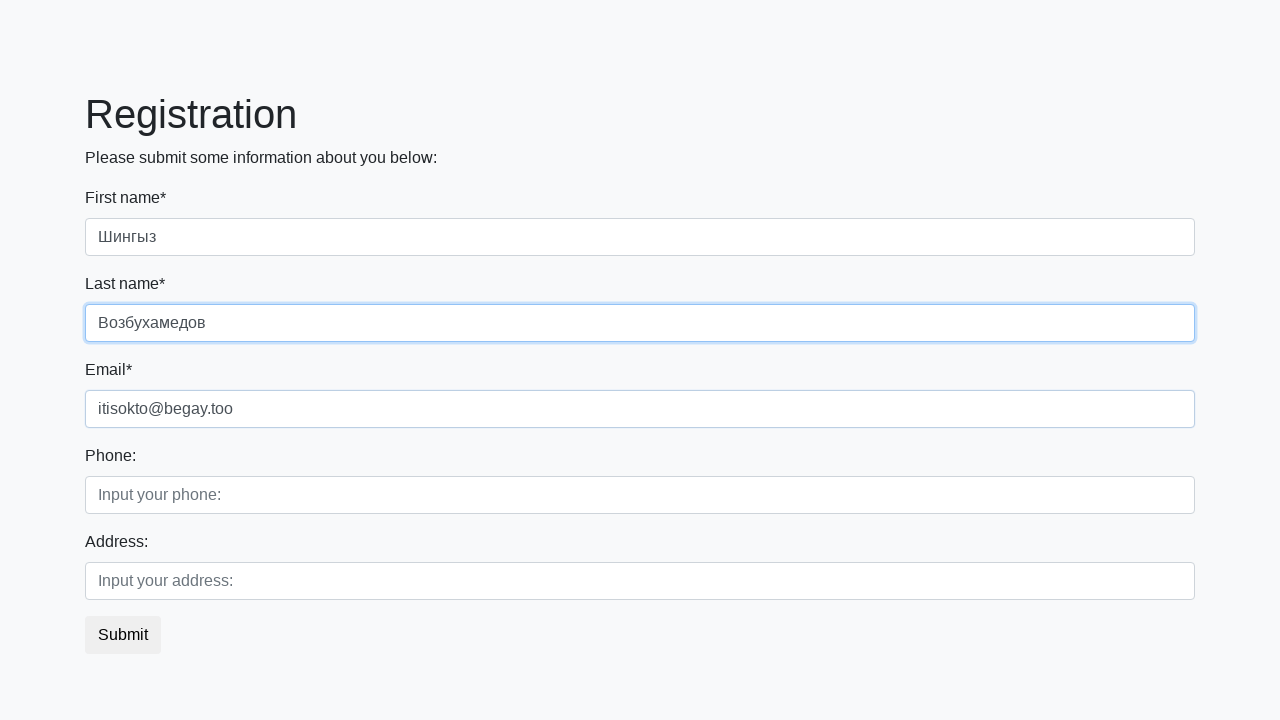

Clicked submit button to register at (123, 635) on button.btn
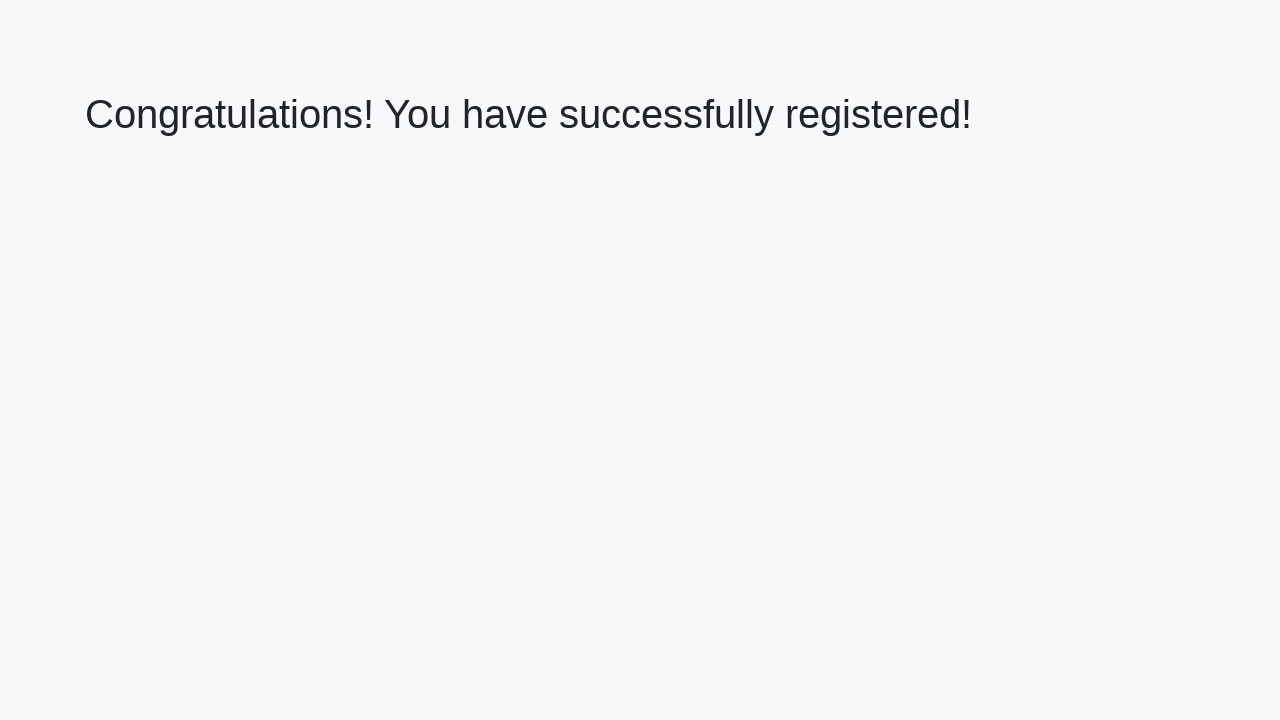

Waited 1 second for page to load
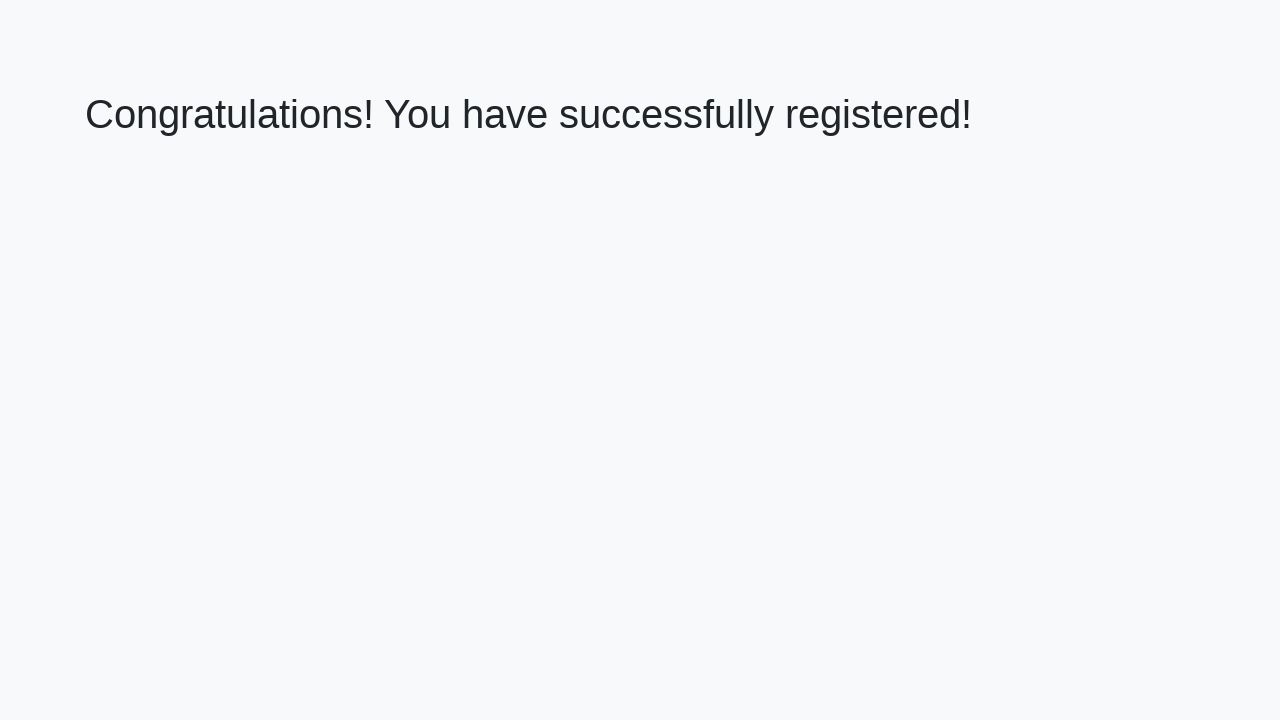

Retrieved success message text
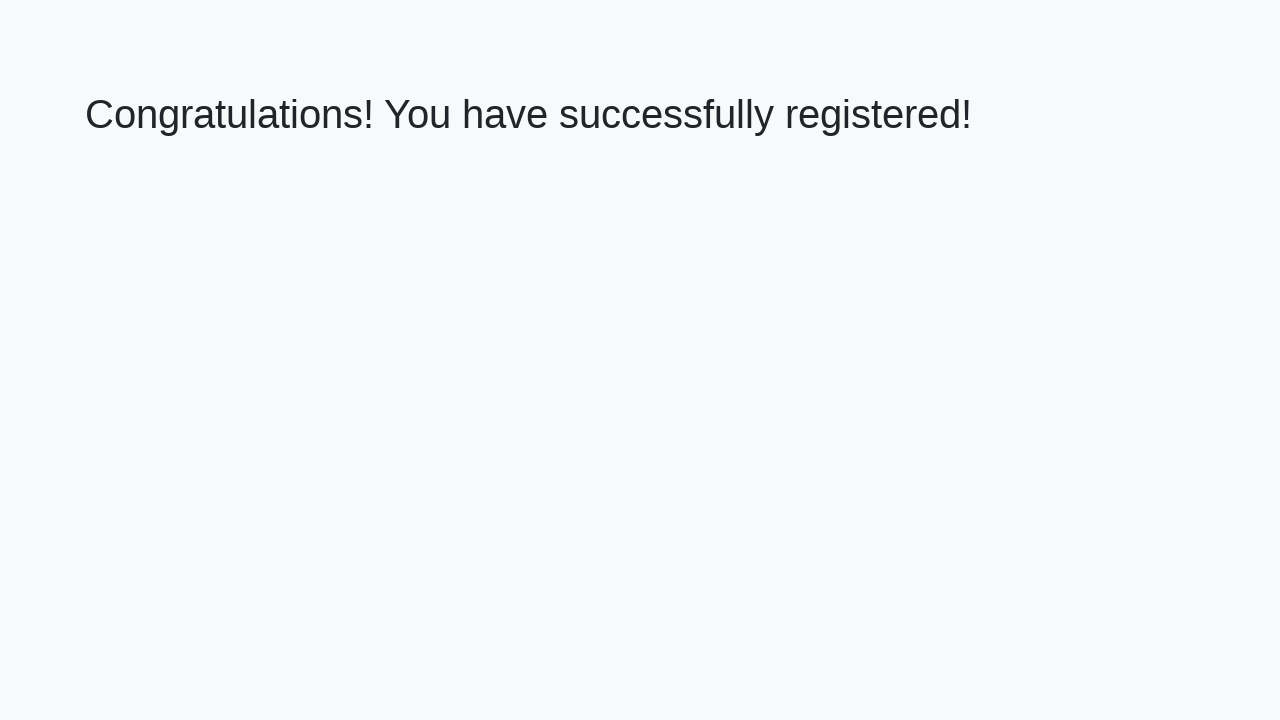

Verified success message: 'Congratulations! You have successfully registered!'
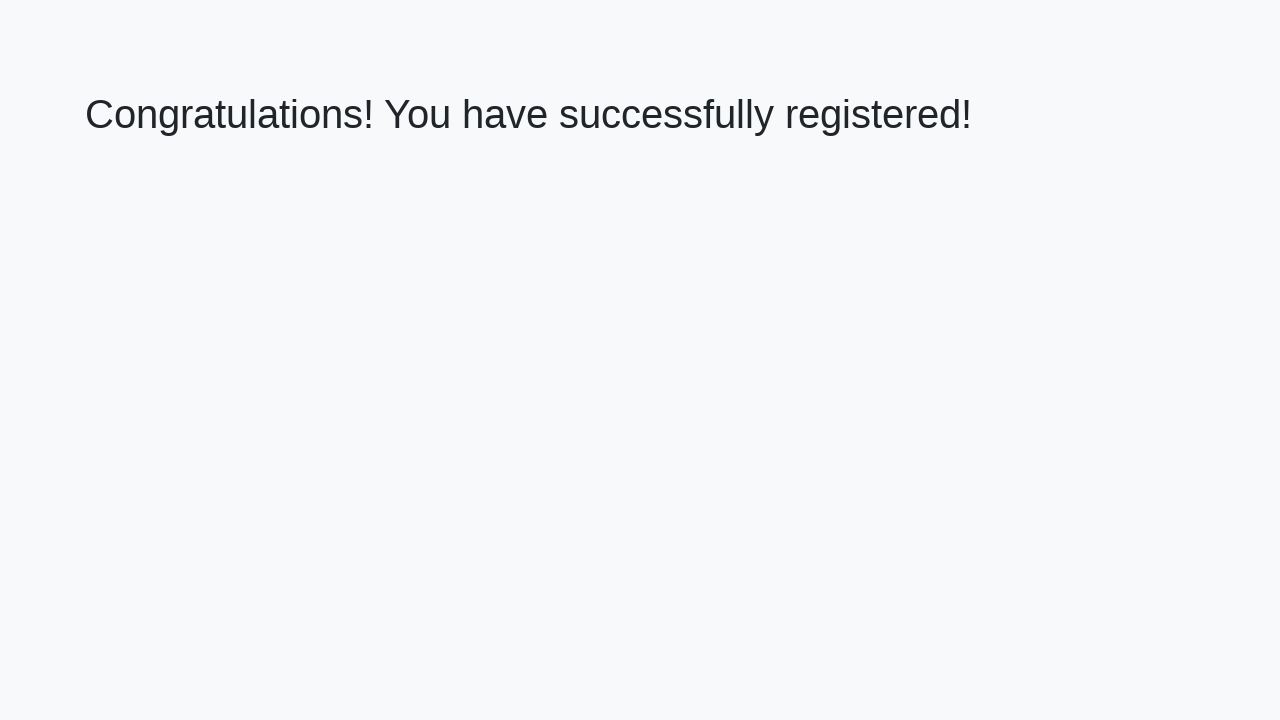

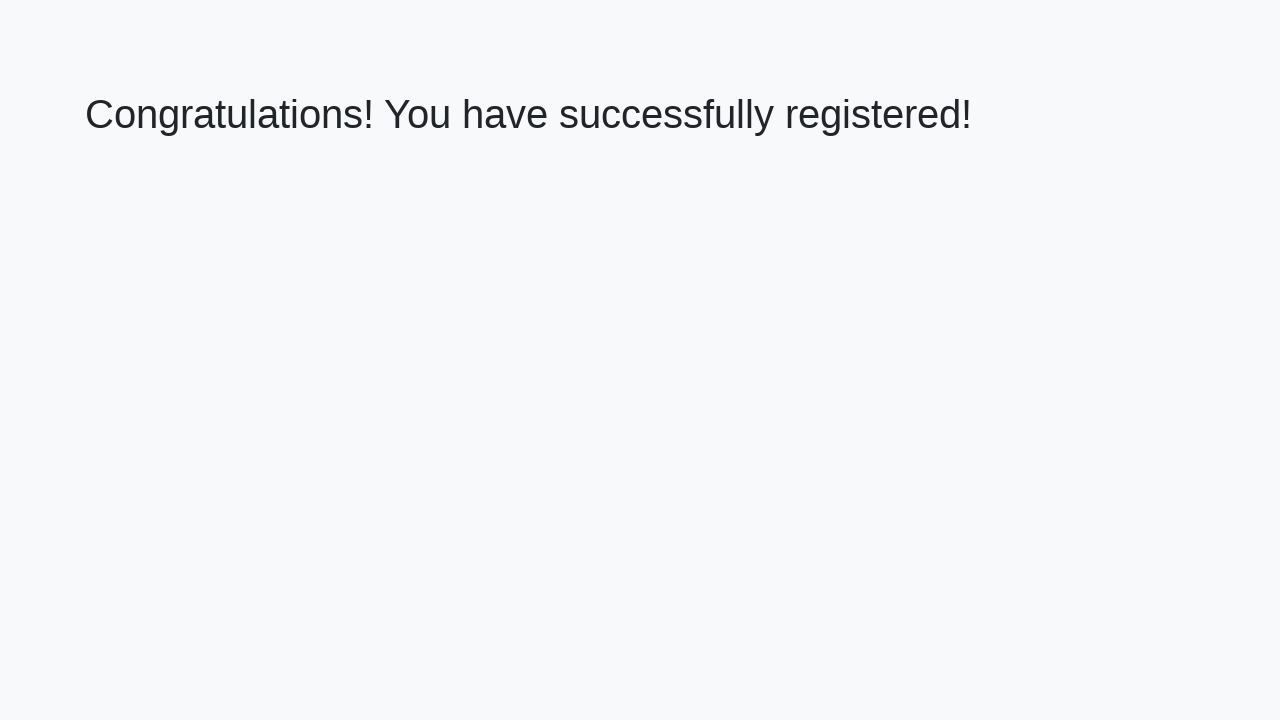